Tests a text box form by filling in user name, email, current address, and permanent address fields, then submitting the form

Starting URL: https://demoqa.com/text-box

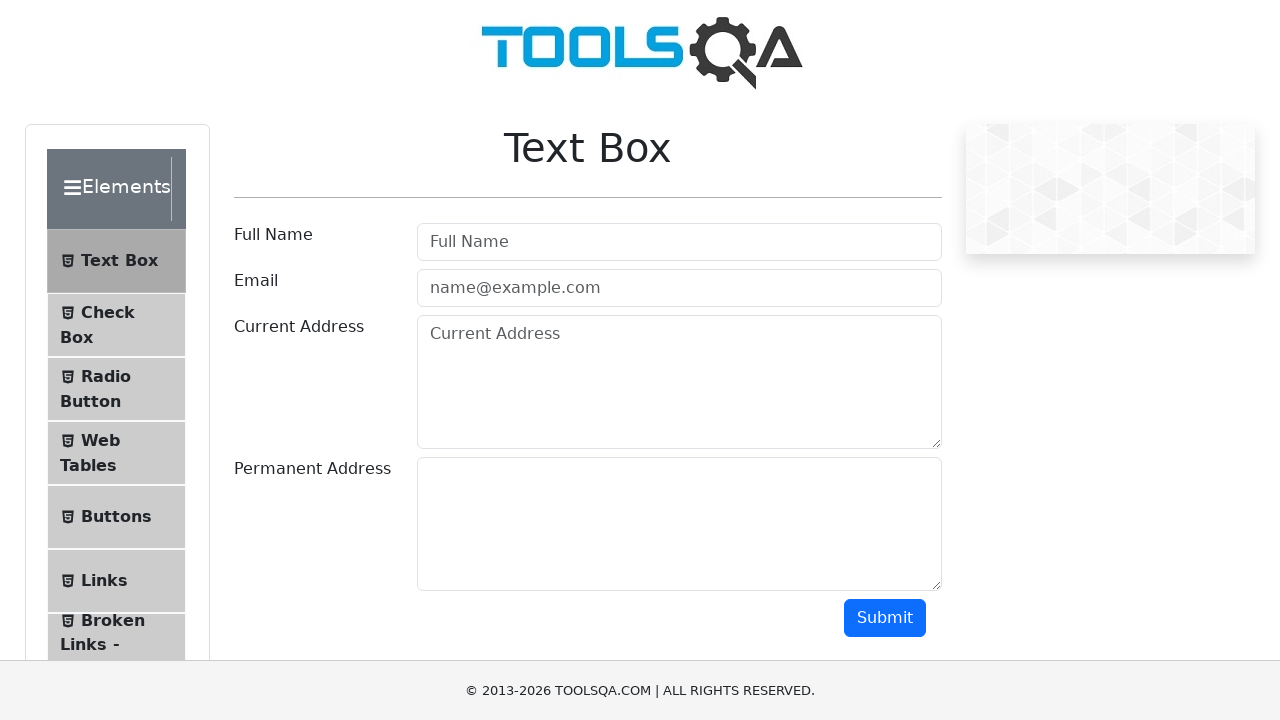

Filled user name field with 'pasha' on #userName
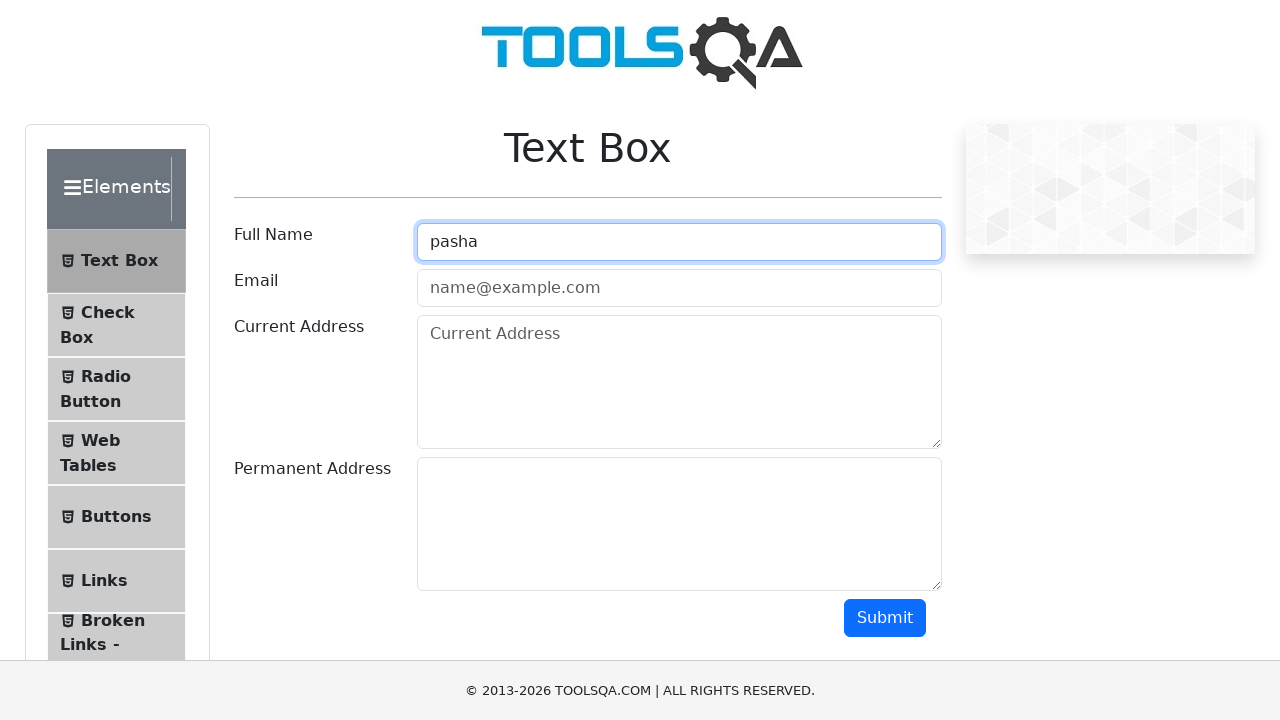

Filled email field with 'test@mail.ru' on #userEmail
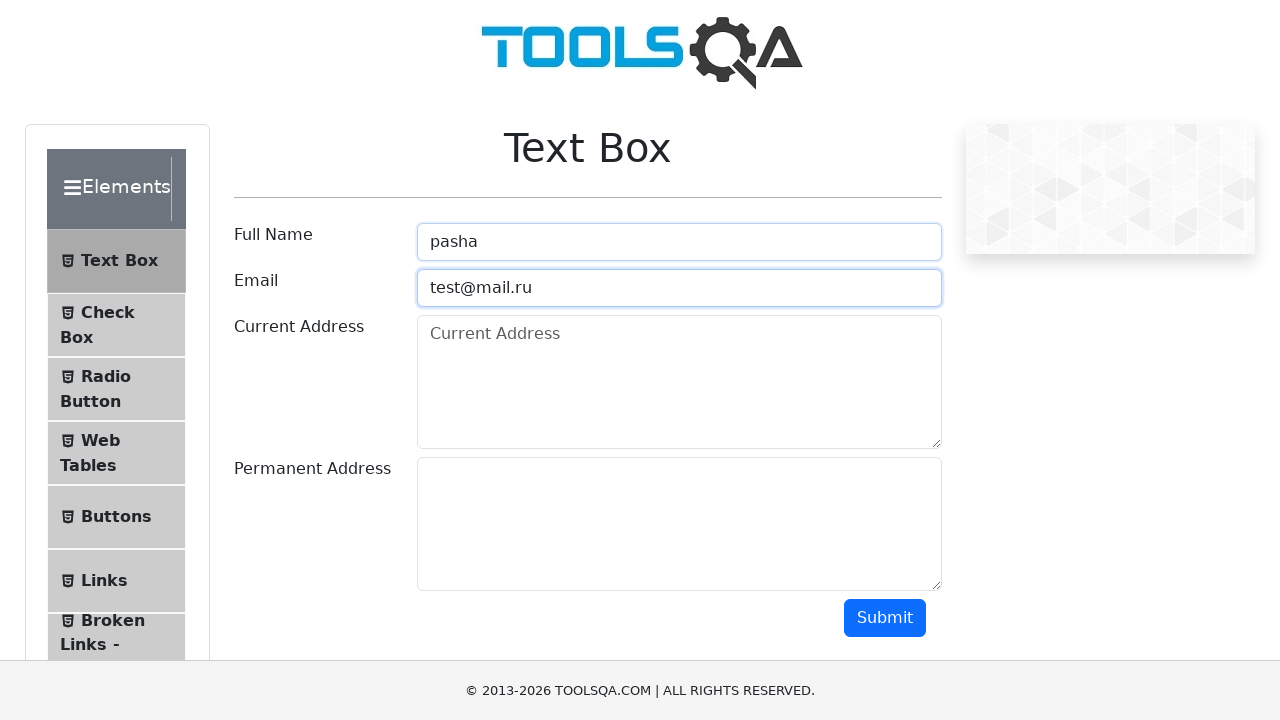

Filled current address field with 'street_1' on #currentAddress
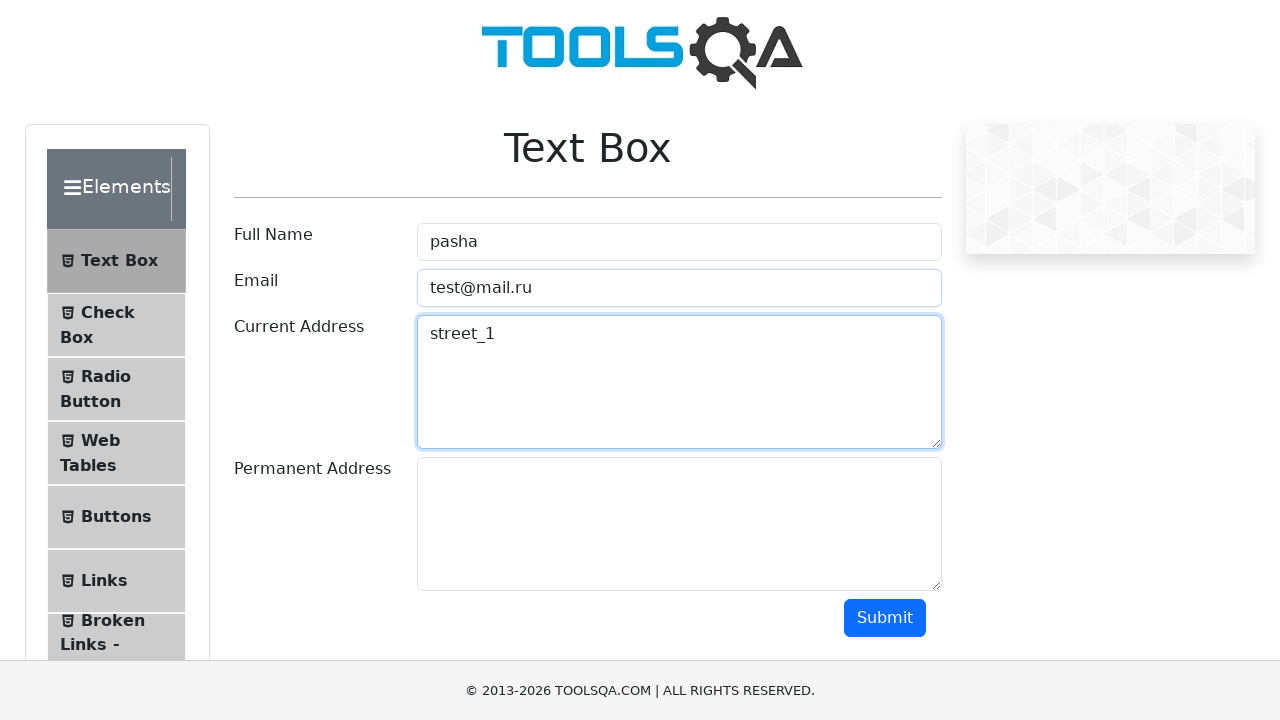

Filled permanent address field with 'street_2' on #permanentAddress
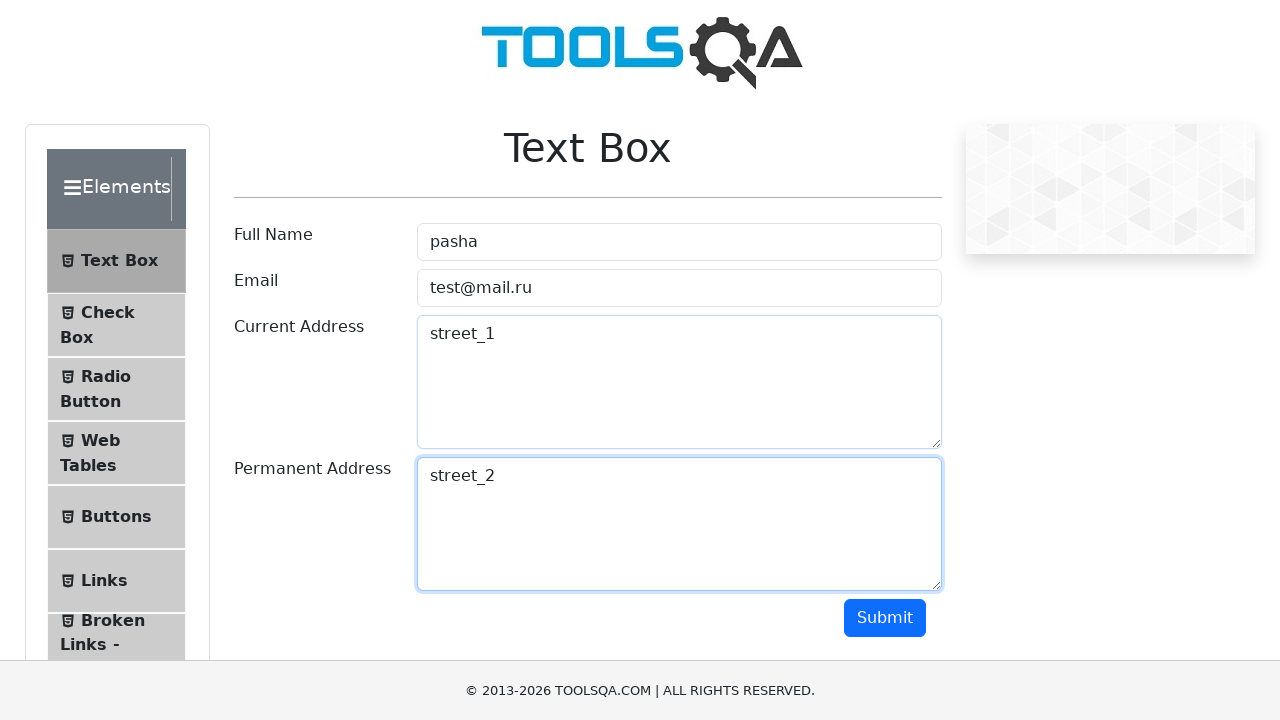

Clicked submit button to submit the form at (885, 618) on #submit
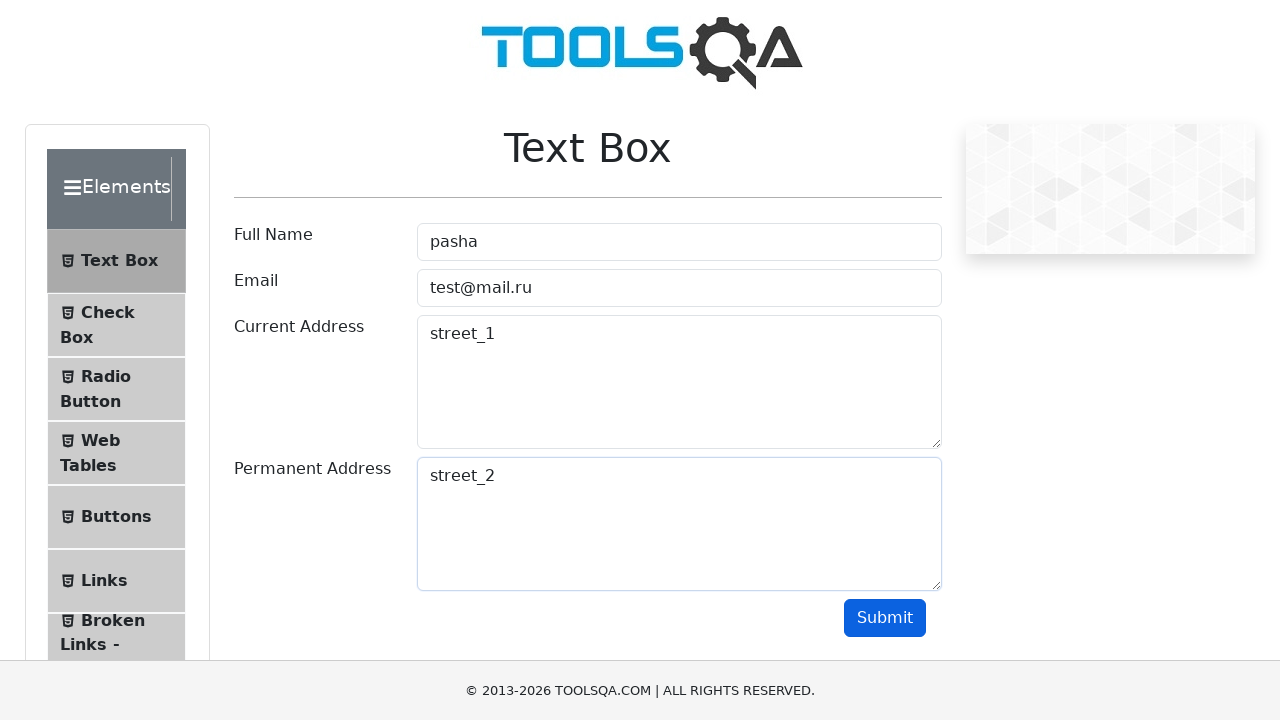

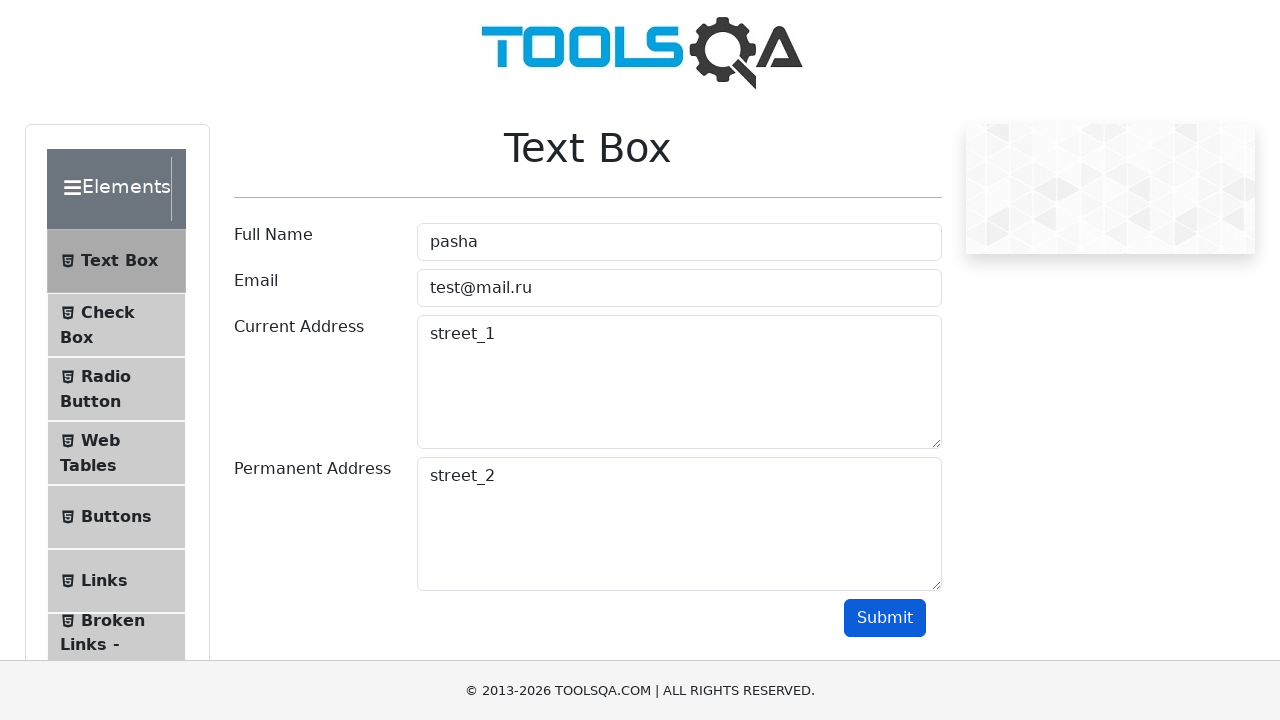